Tests the progress bar by starting it and waiting for it to reach 100%

Starting URL: https://demoqa.com/progress-bar

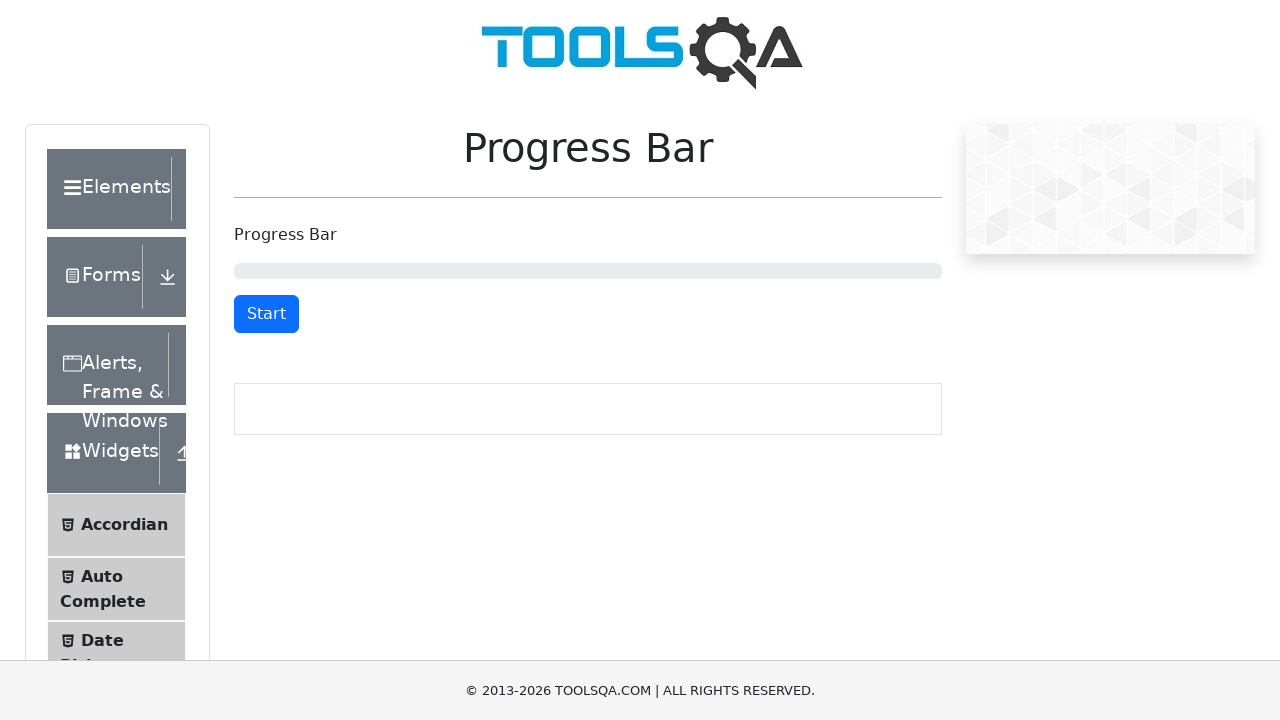

Clicked start button to begin progress bar at (266, 314) on #startStopButton
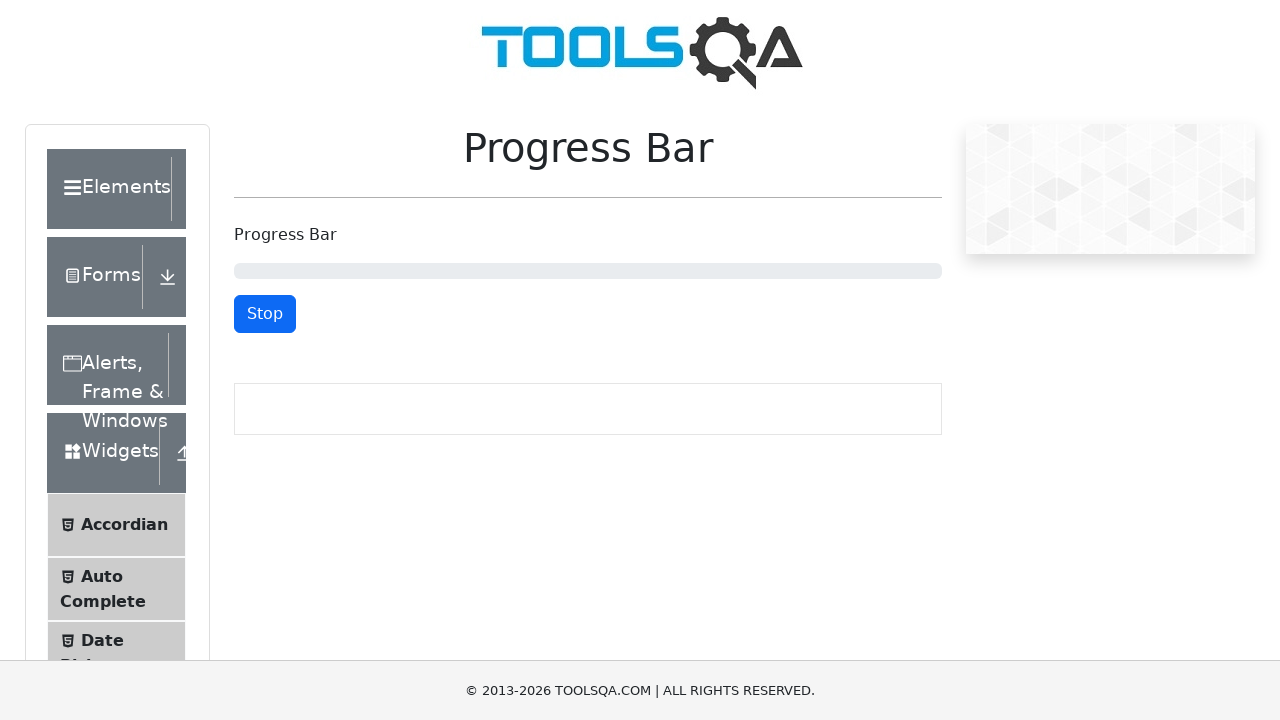

Reset button appeared, indicating progress bar reached 100%
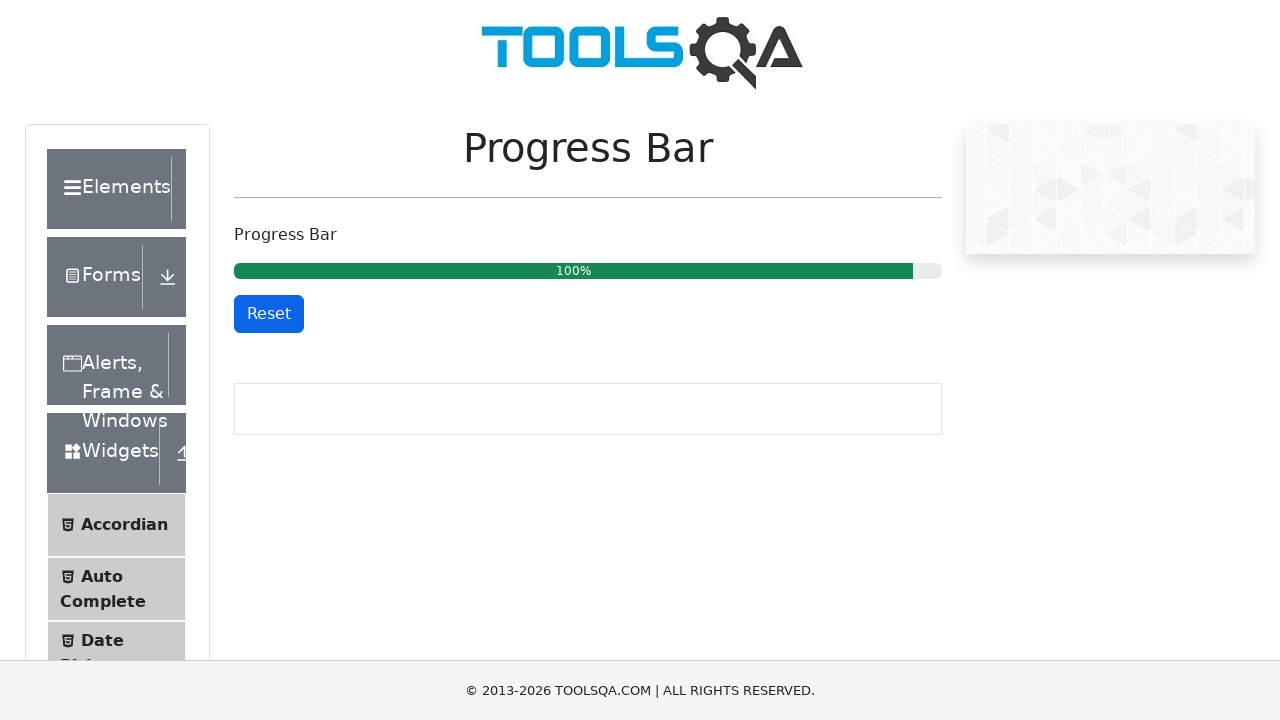

Located progress bar element with 100% text
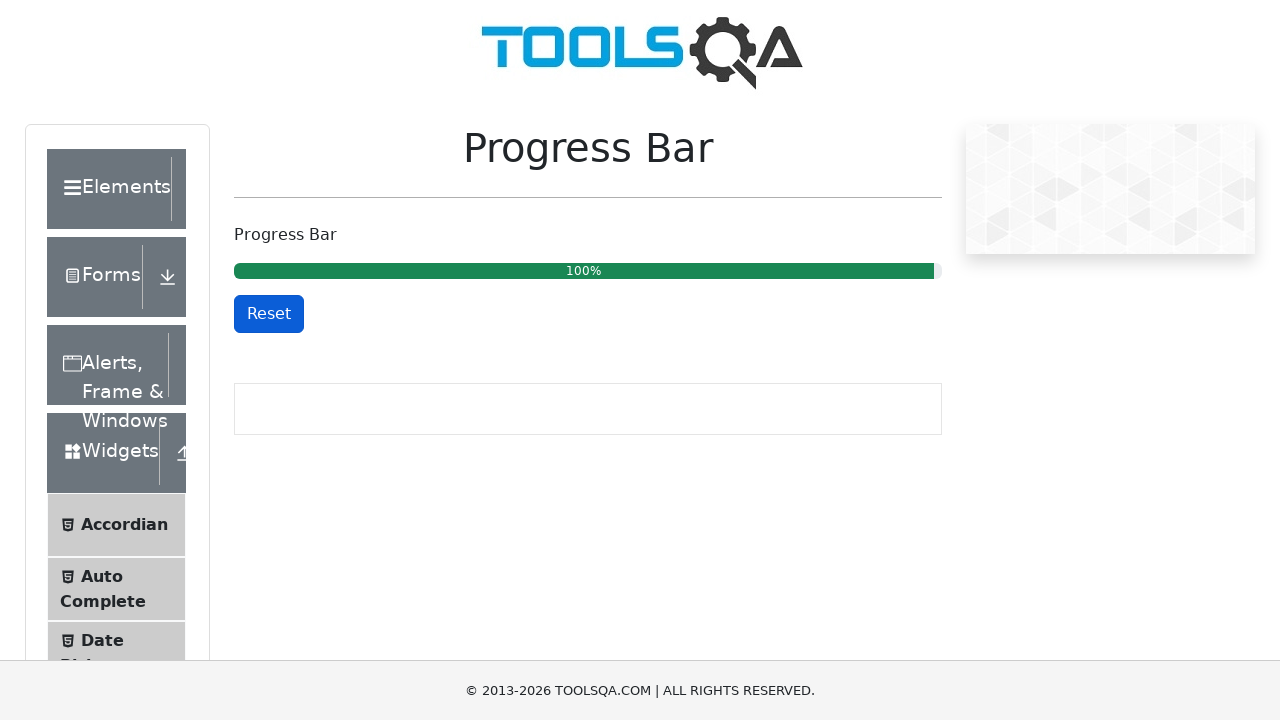

Verified progress bar aria-valuenow attribute equals 100
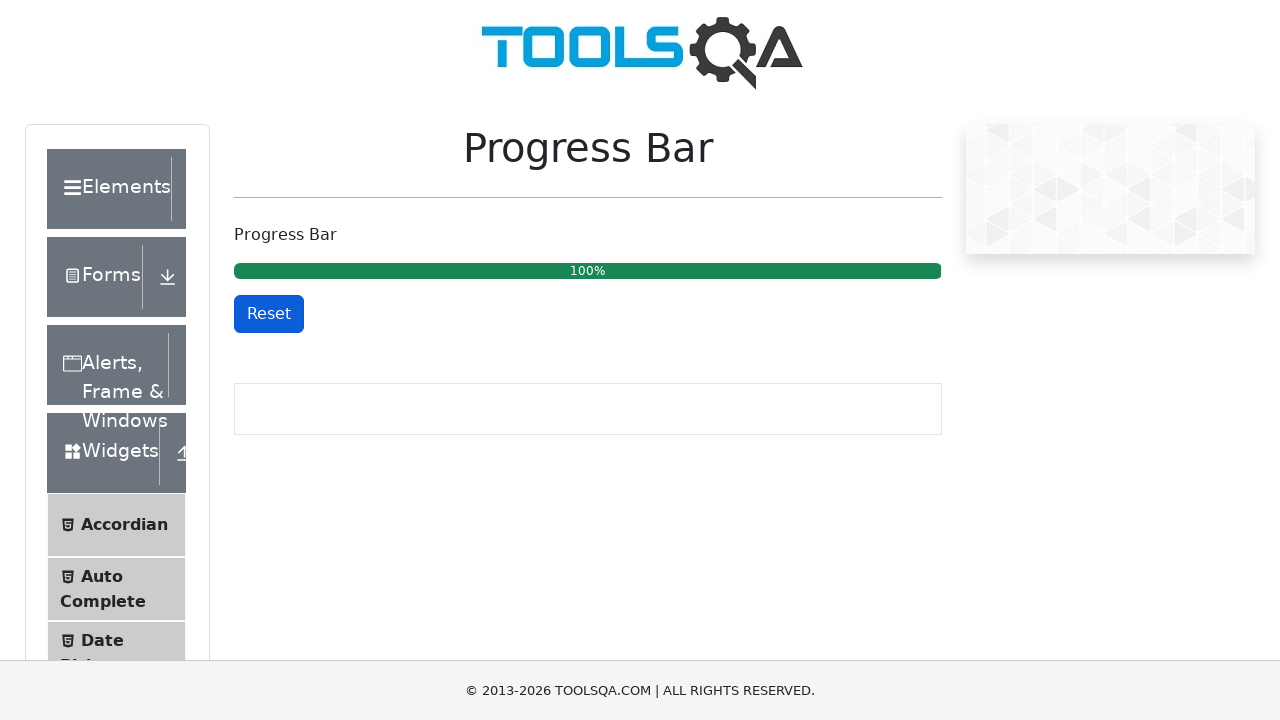

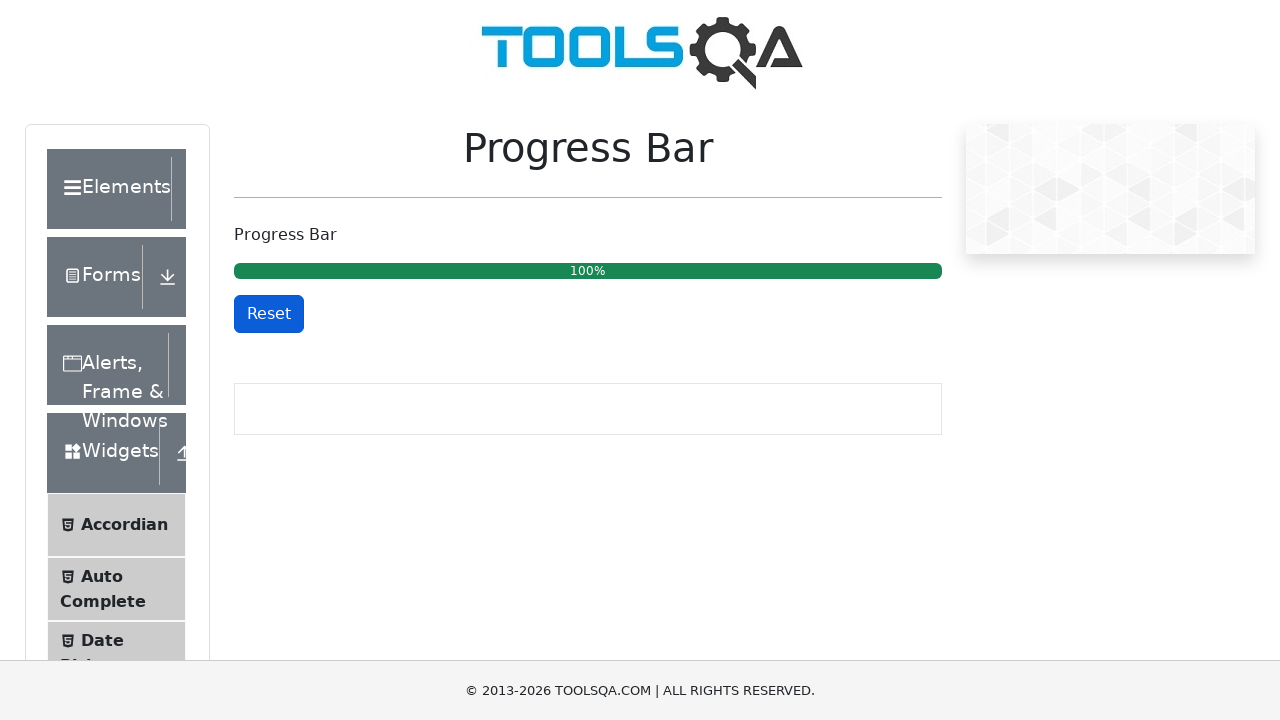